Tests the web tables functionality by clicking the "Add" button to open a registration form, filling in all required fields (first name, last name, email, age, salary, department), and submitting the form to add a new record.

Starting URL: https://demoqa.com/webtables

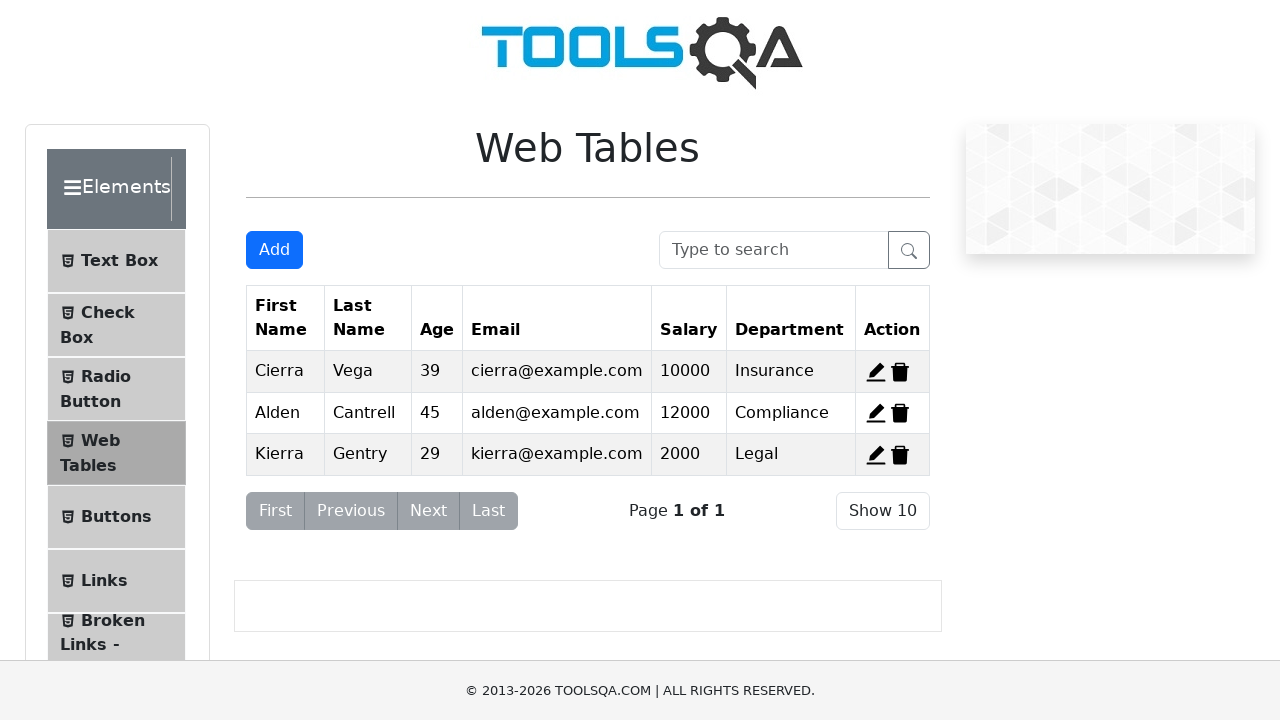

Add button selector loaded
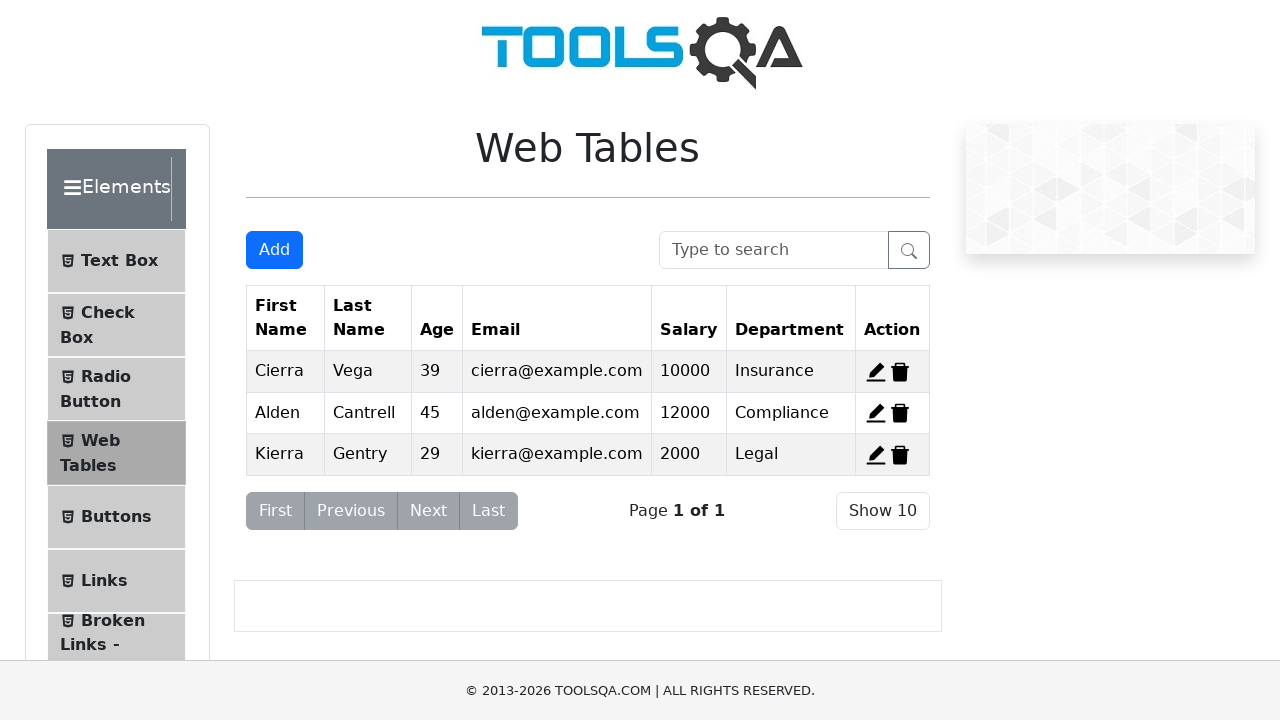

Clicked the Add button to open registration form at (274, 250) on #addNewRecordButton
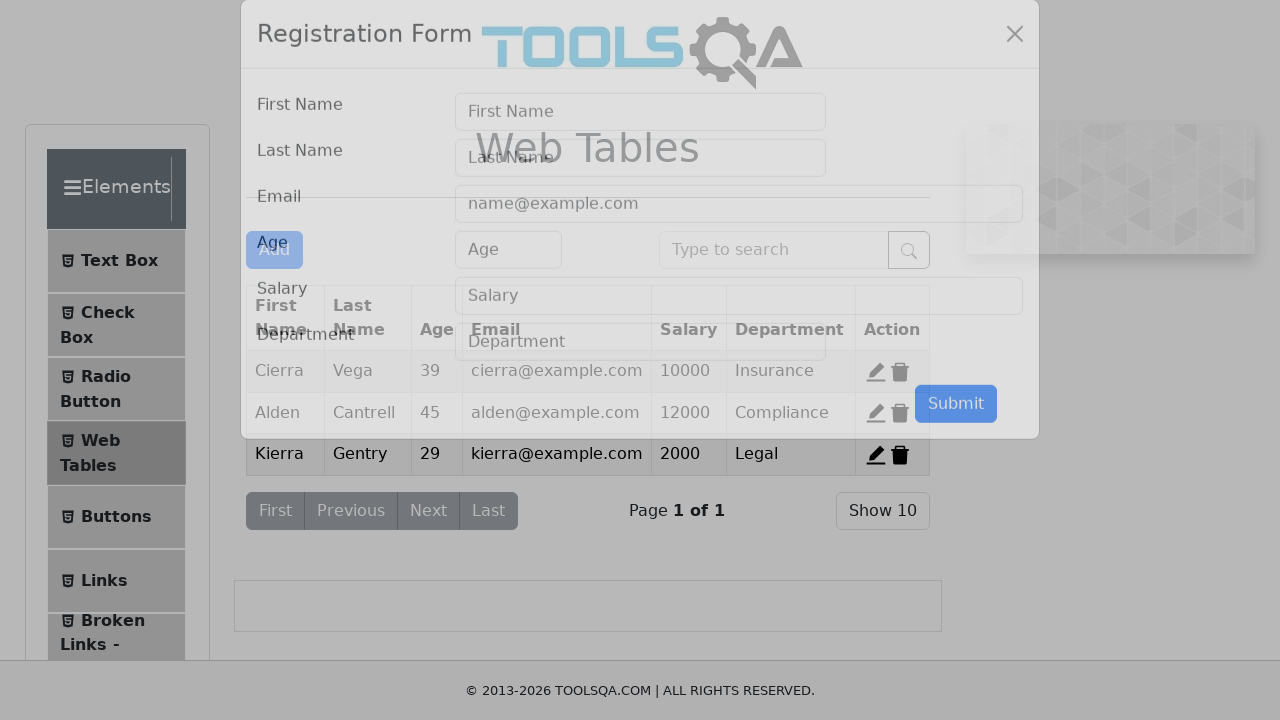

Registration form modal appeared with firstName field visible
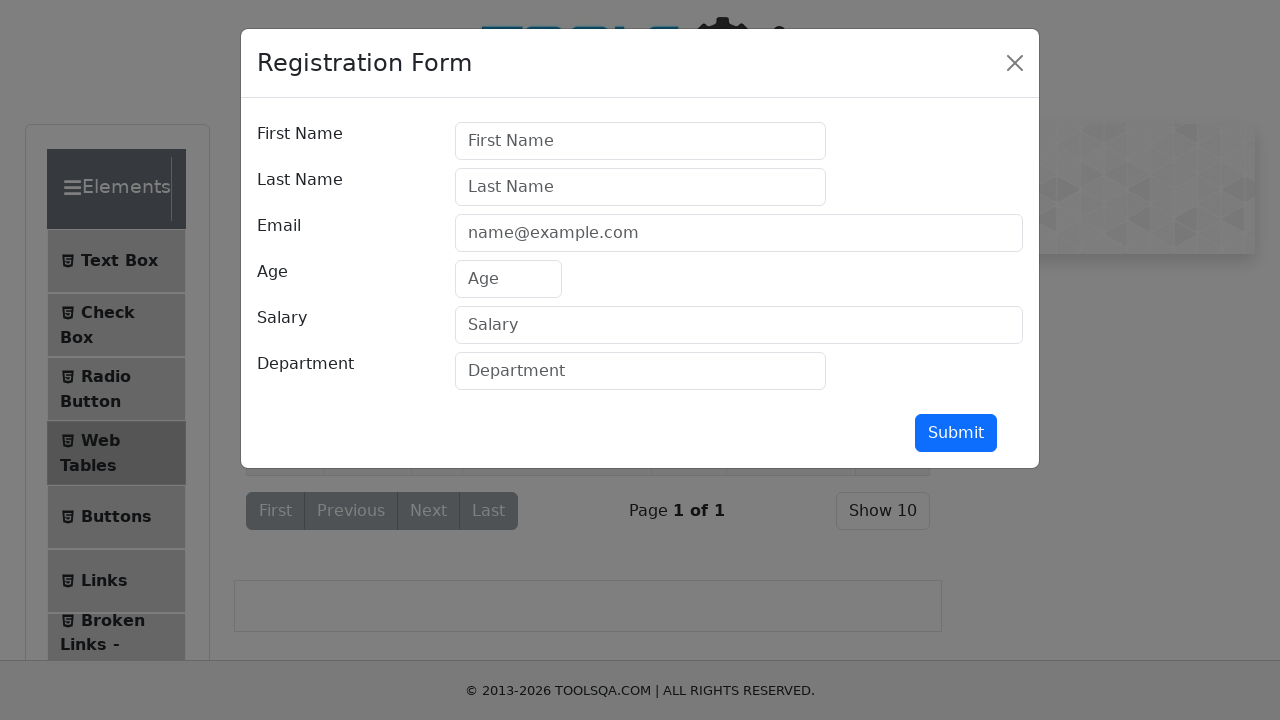

Filled first name field with 'John' on #firstName
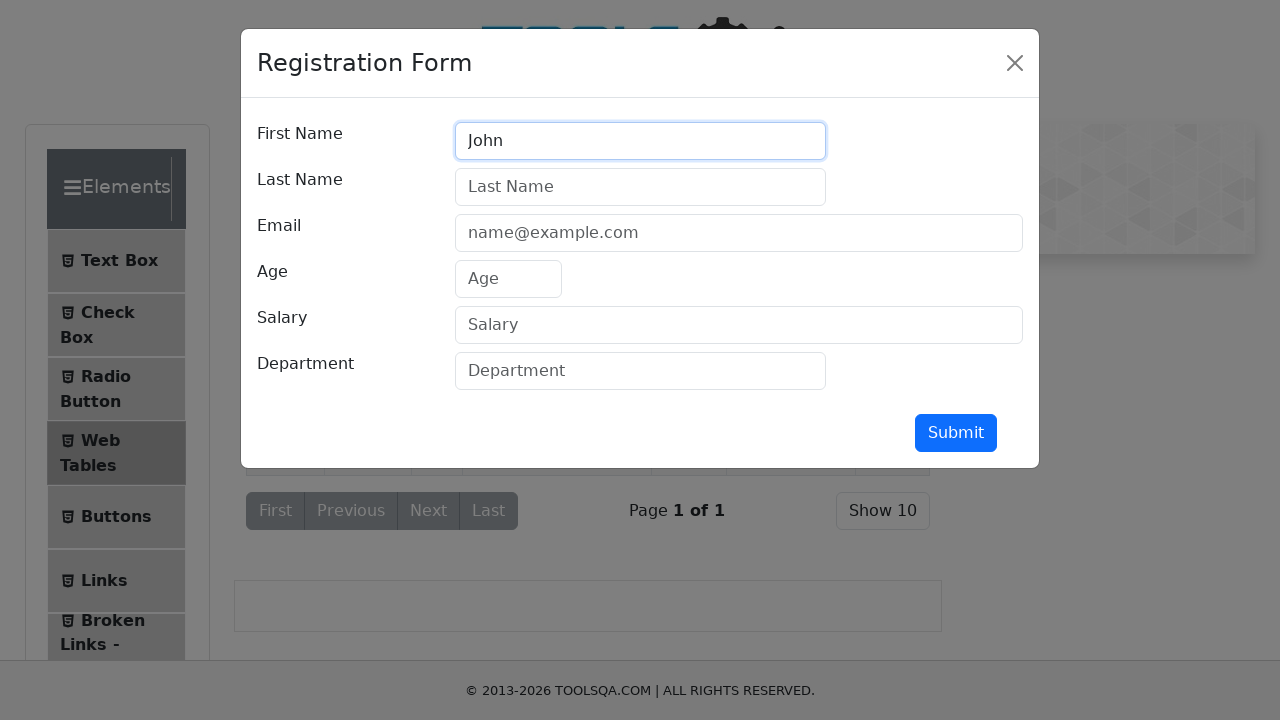

Filled last name field with 'Doe' on #lastName
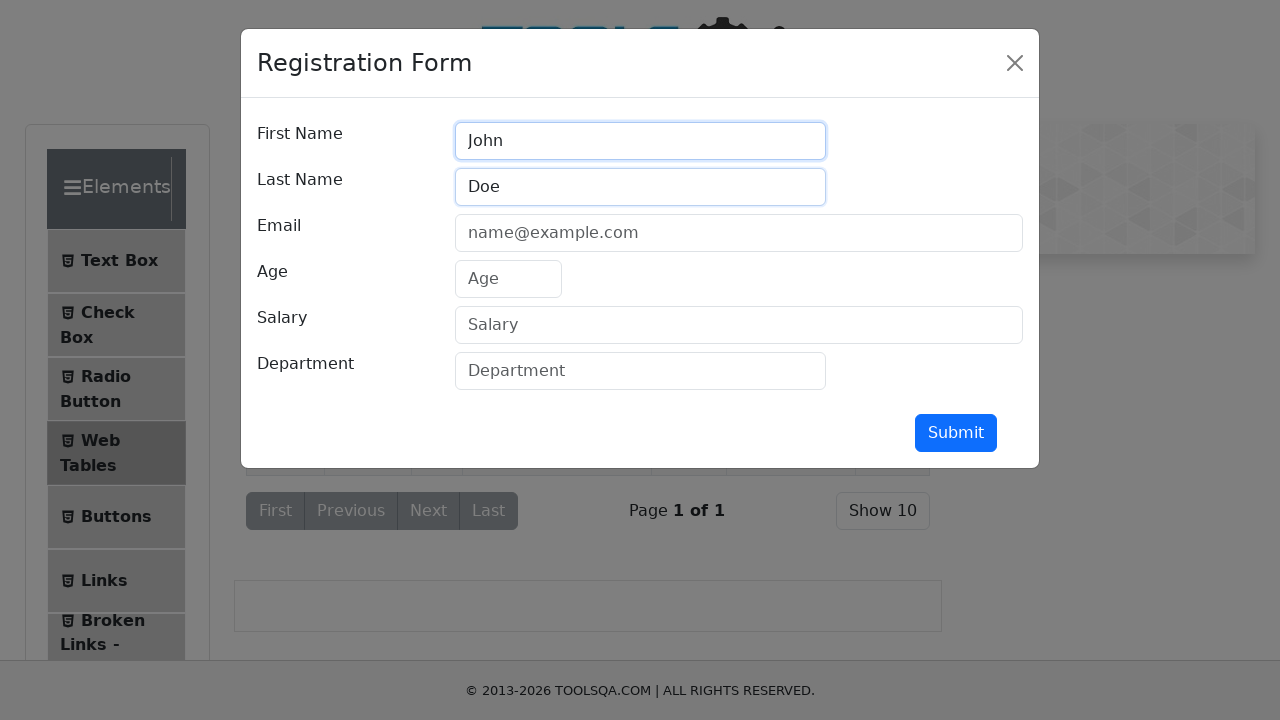

Filled email field with 'john.doe@example.com' on #userEmail
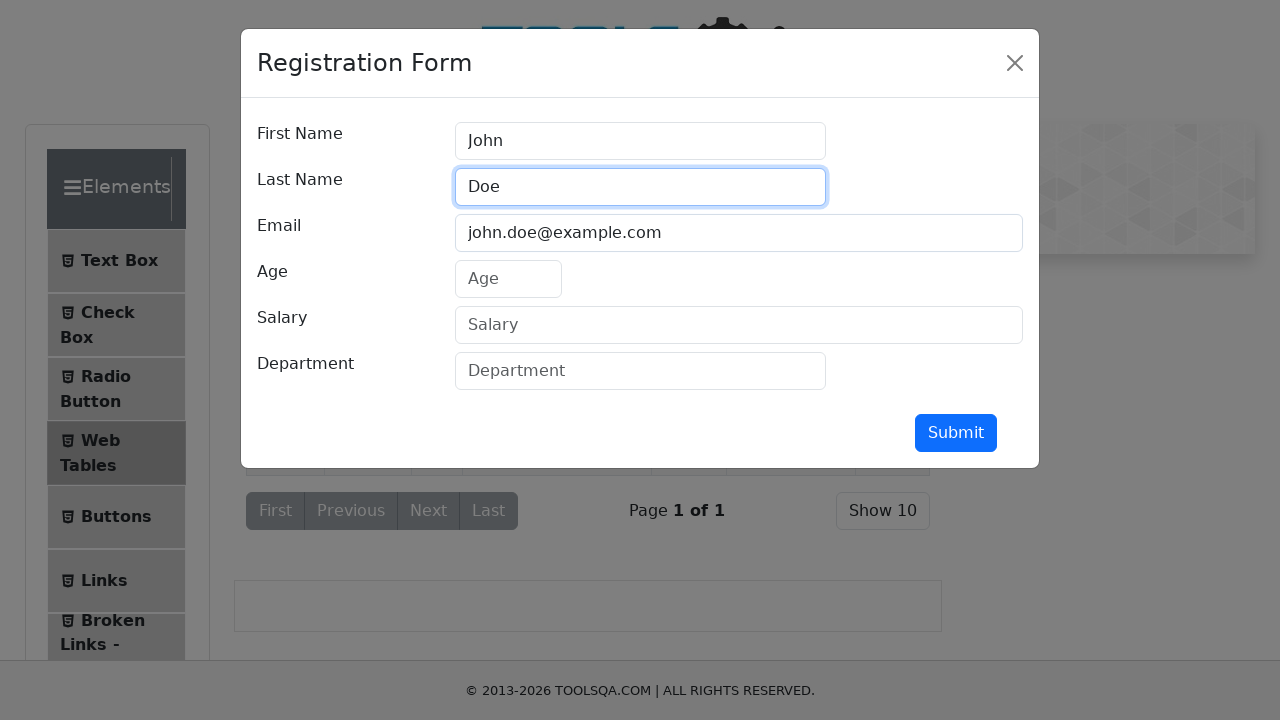

Filled age field with '30' on #age
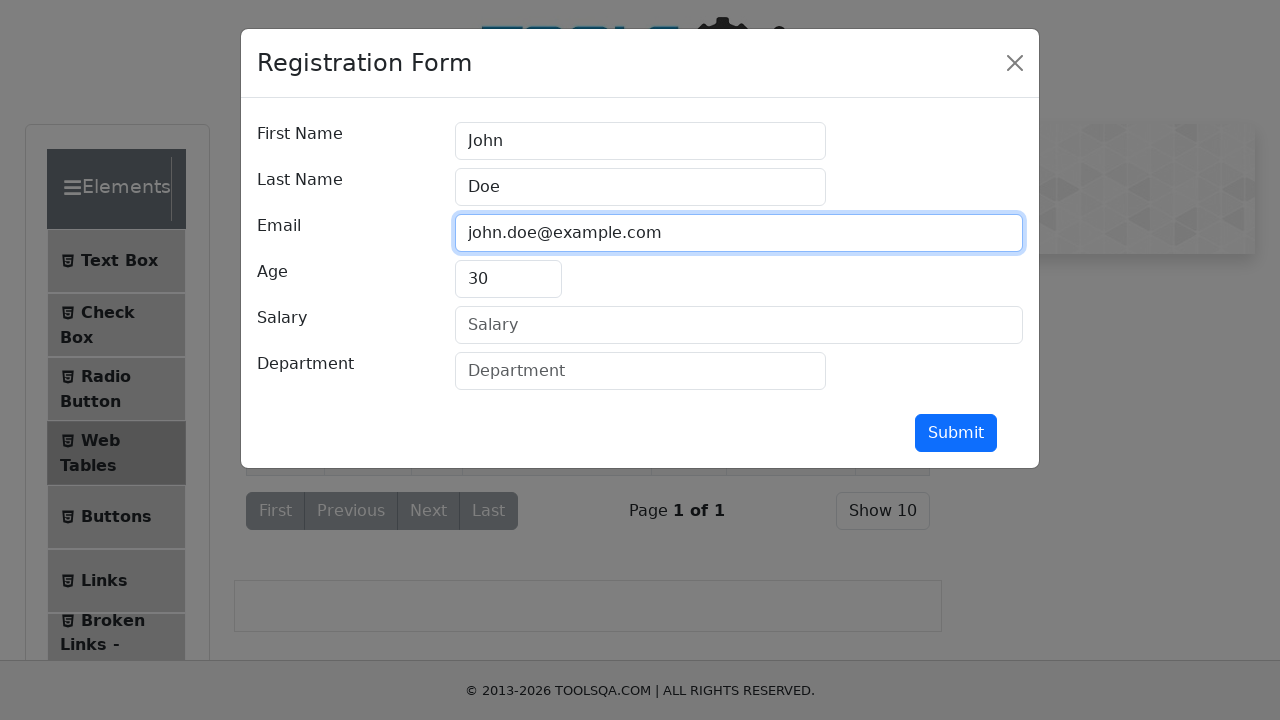

Filled salary field with '50000' on #salary
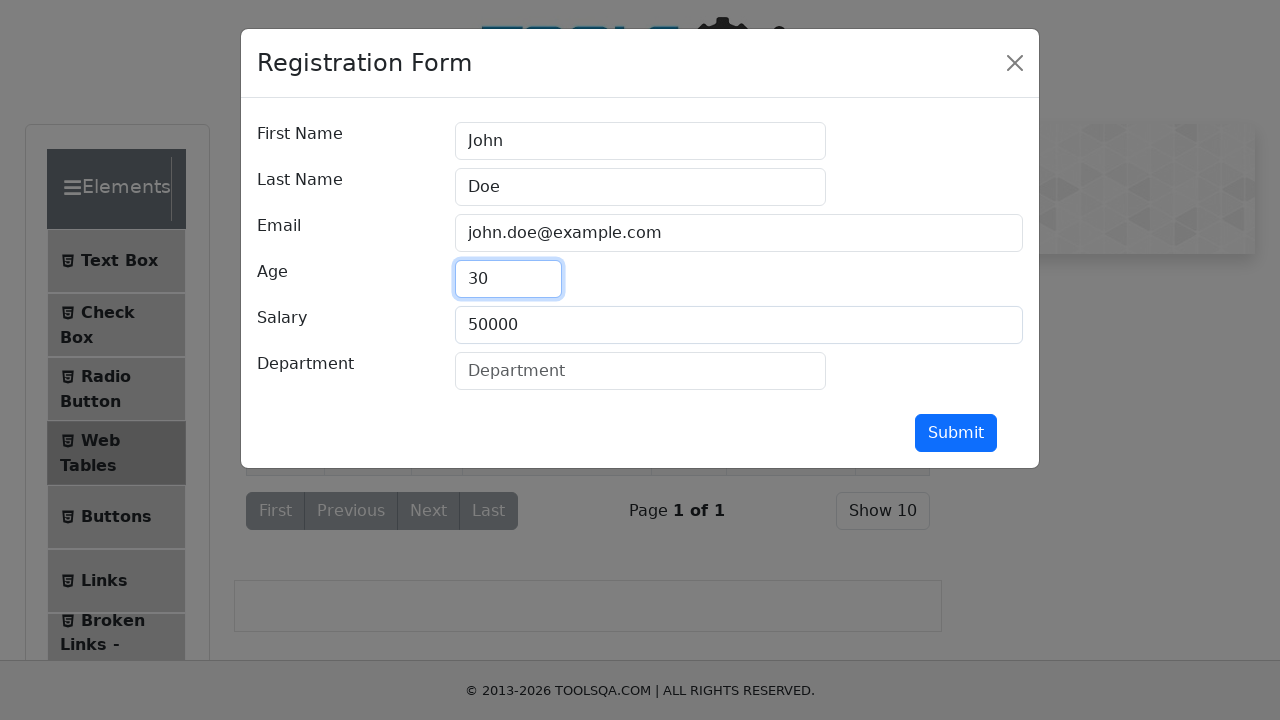

Filled department field with 'Engineering' on #department
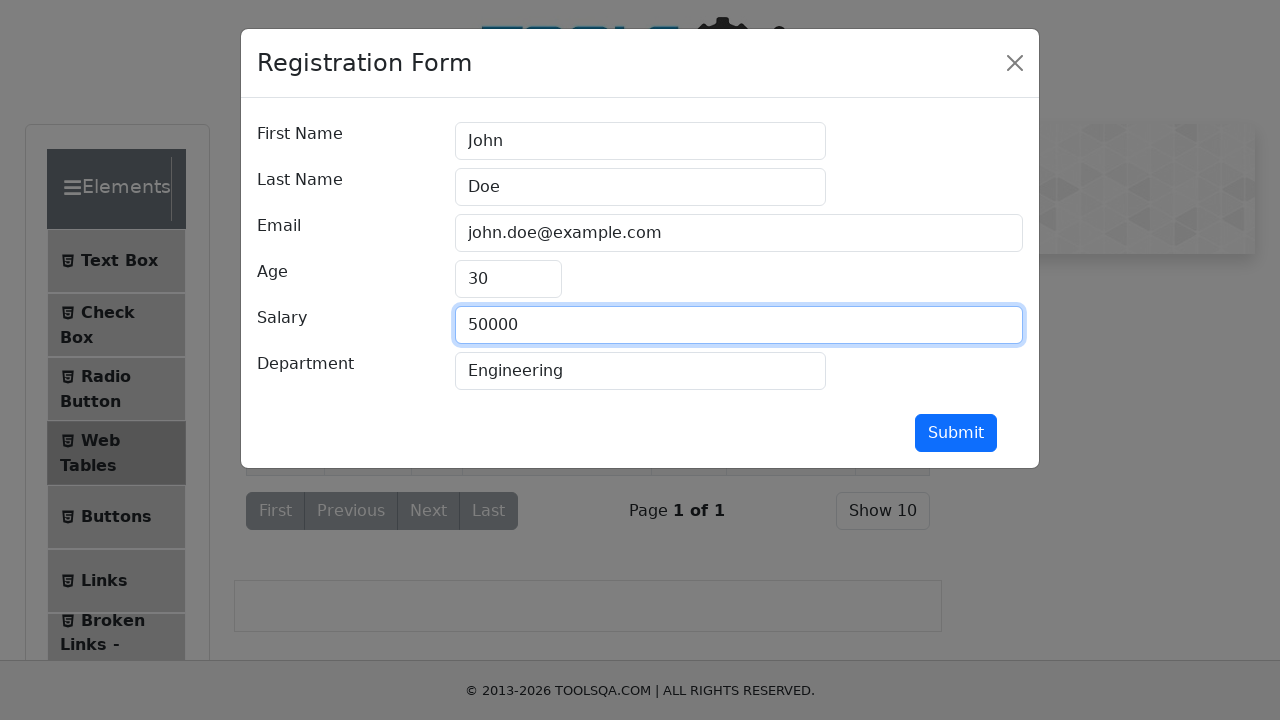

Clicked submit button to add new record to web table at (956, 433) on #submit
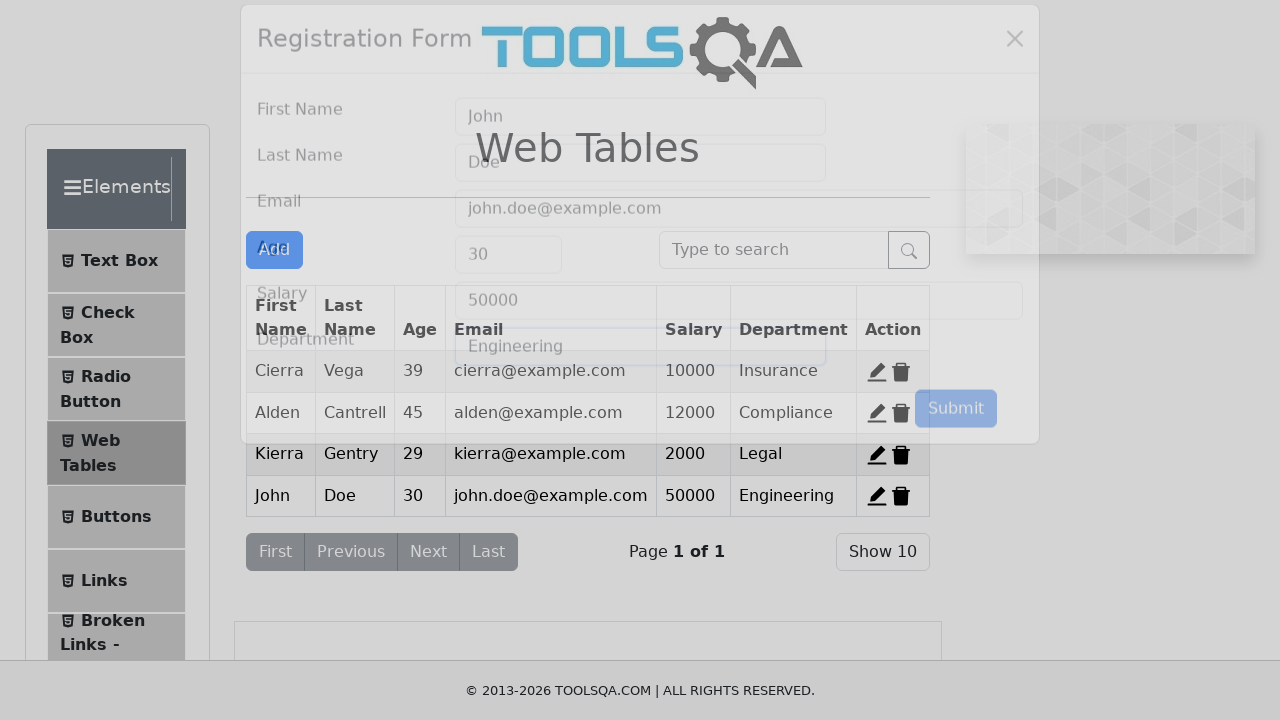

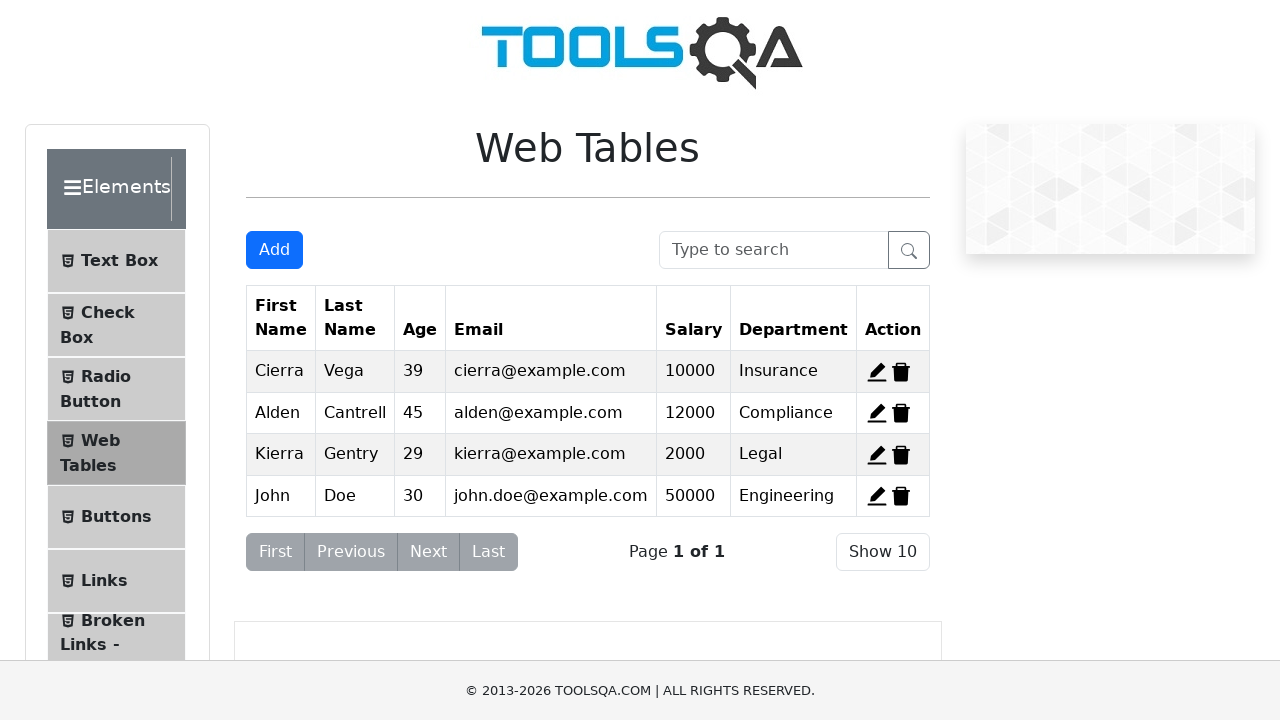